Tests autocomplete dropdown functionality by typing a partial country name and selecting "India" from the dropdown suggestions

Starting URL: https://rahulshettyacademy.com/AutomationPractice/

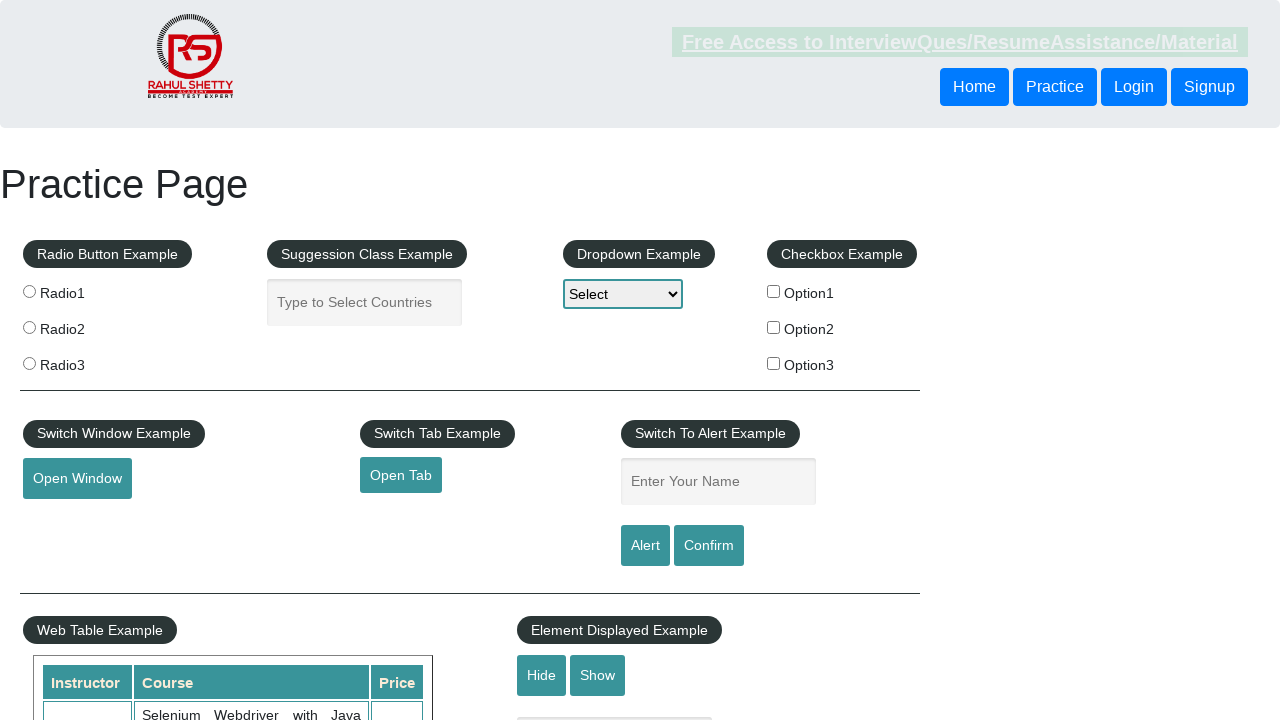

Typed 'Ind' in autocomplete field to trigger dropdown on #autocomplete
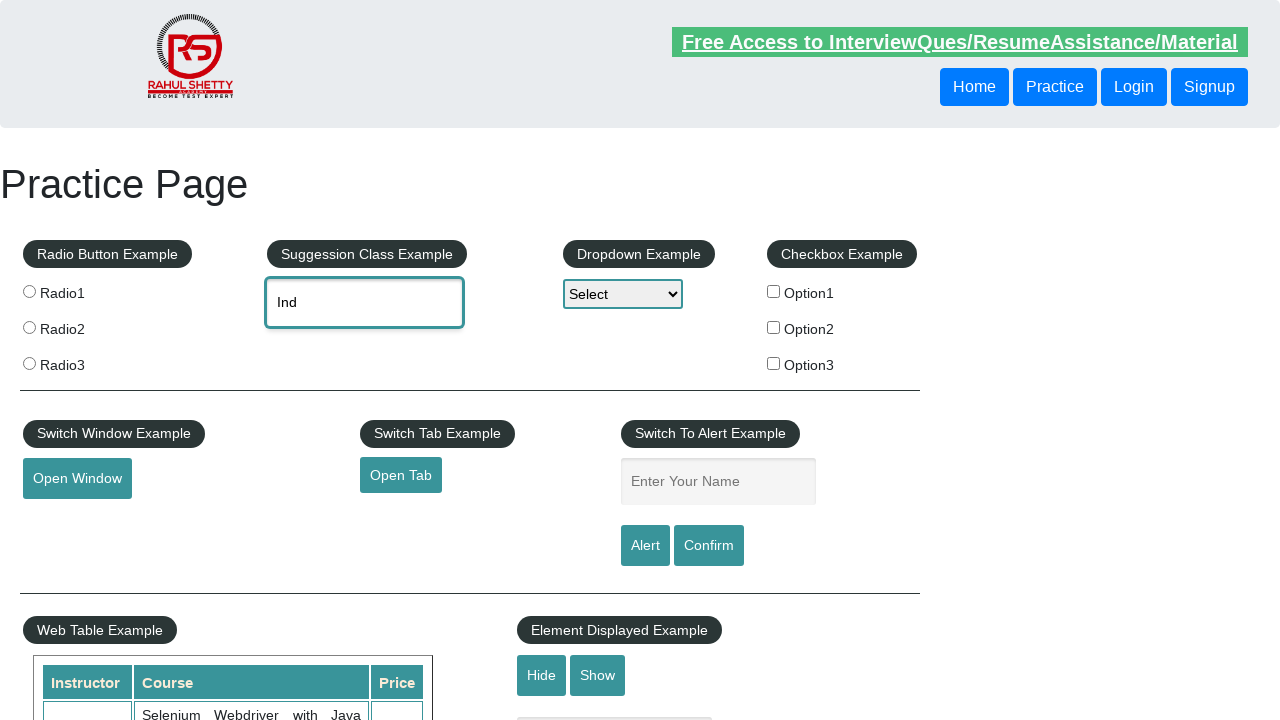

Autocomplete dropdown suggestions appeared
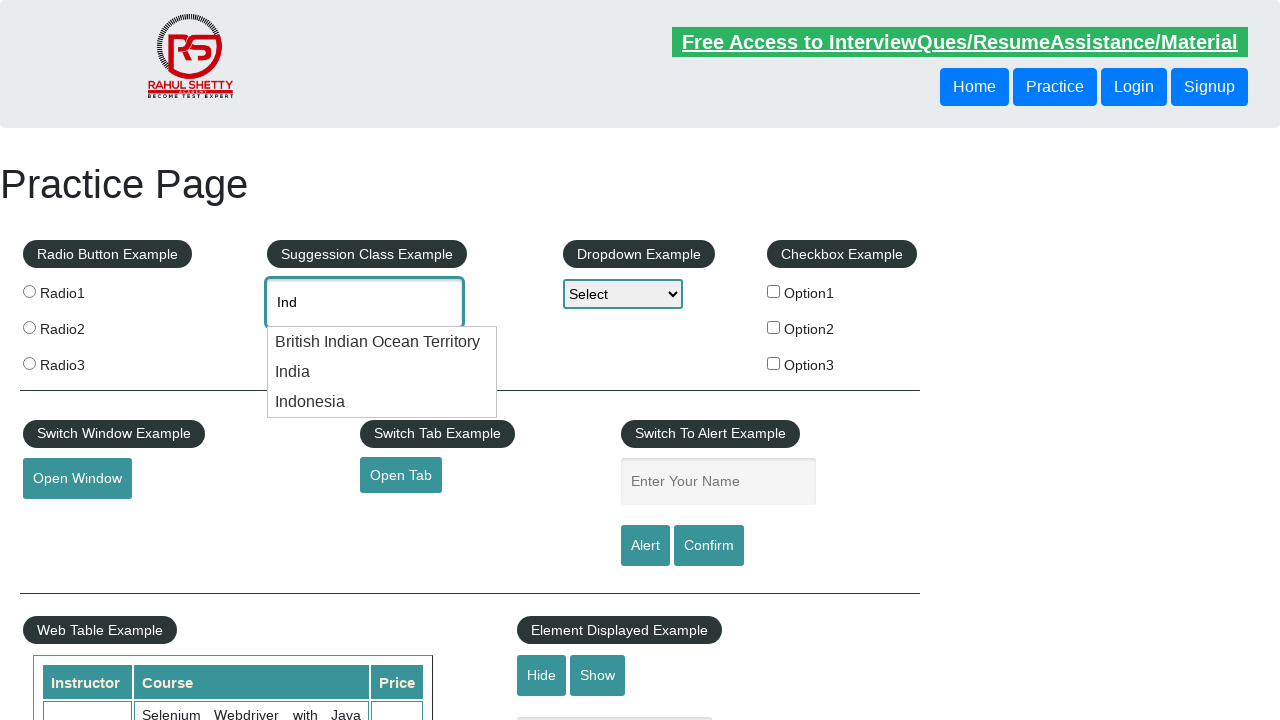

Selected 'India' from autocomplete dropdown options at (382, 372) on xpath=//li[@class='ui-menu-item']/div[text()='India']
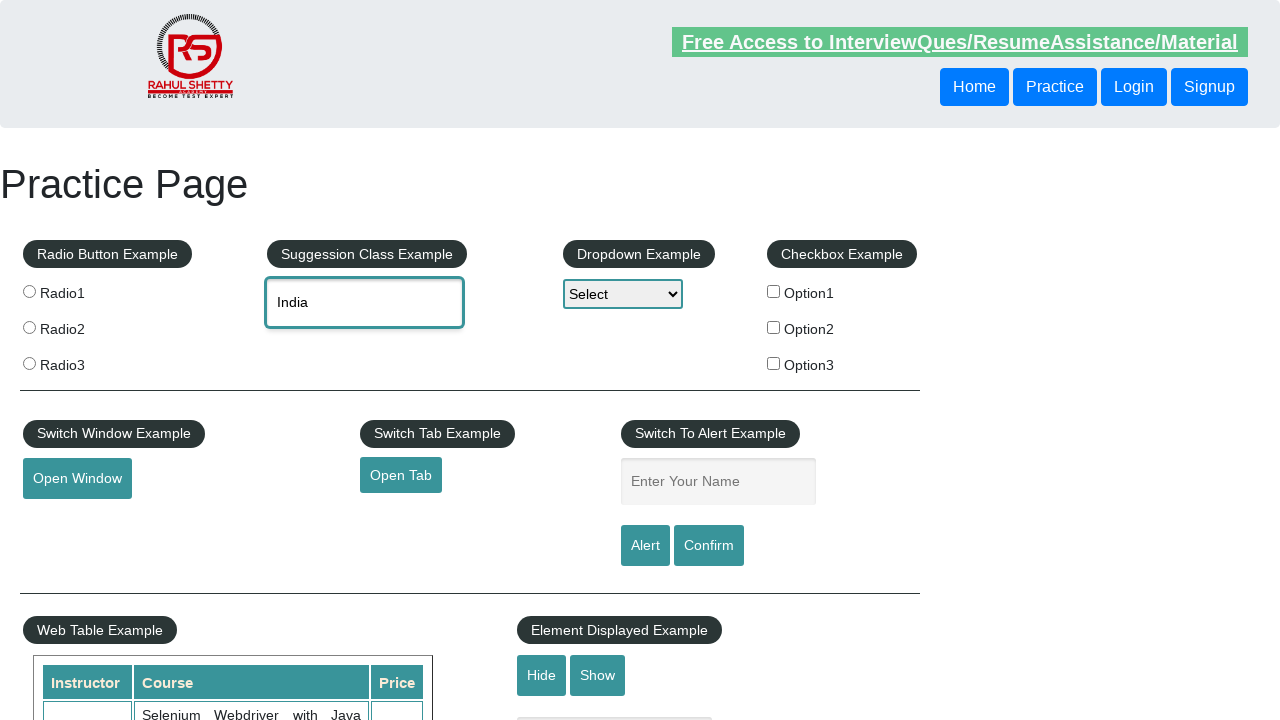

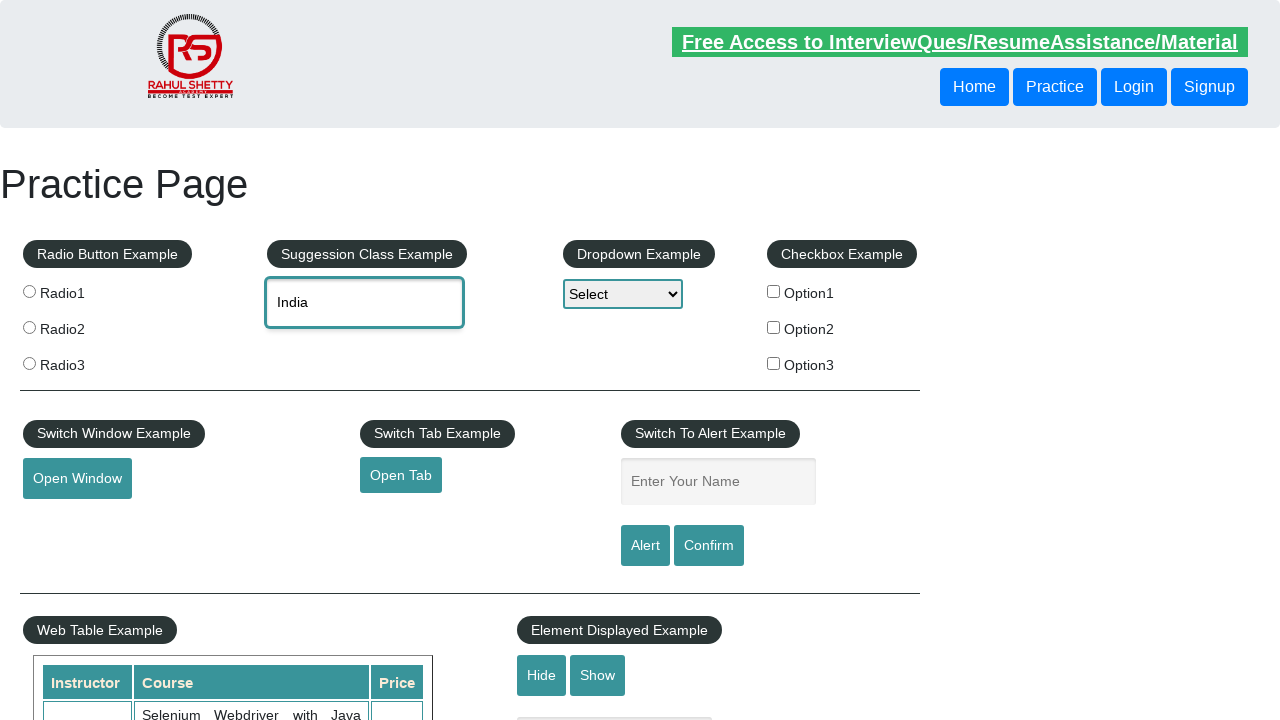